Tests checkbox functionality by finding all checkboxes and selecting the "Option-2" checkbox

Starting URL: http://syntaxtechs.com/selenium-practice/basic-checkbox-demo.php

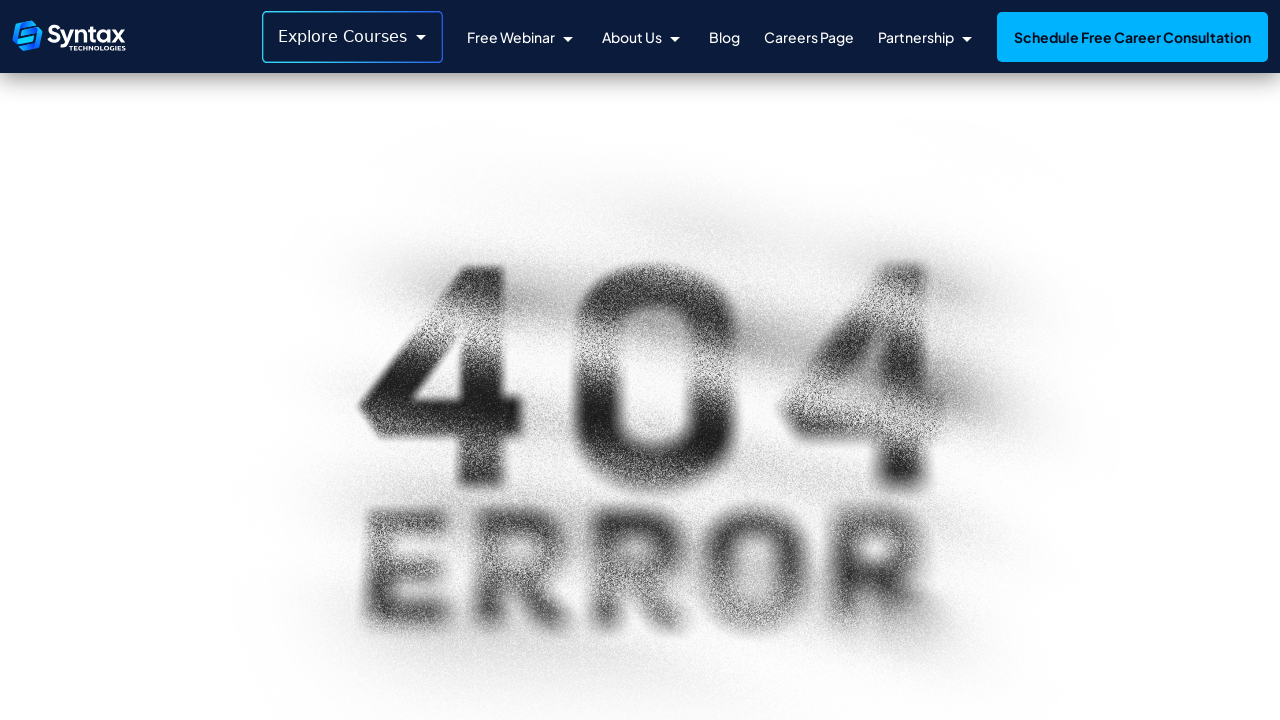

Navigated to checkbox demo page
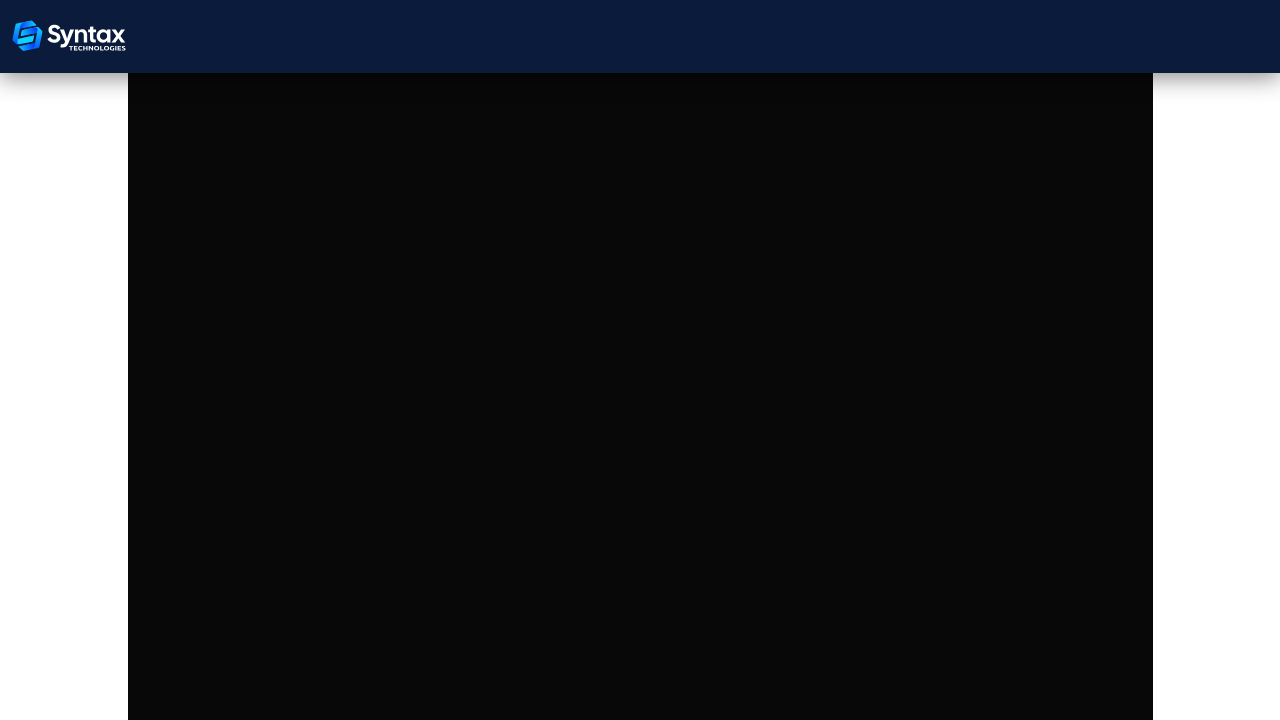

Located all checkboxes with class cb1-element
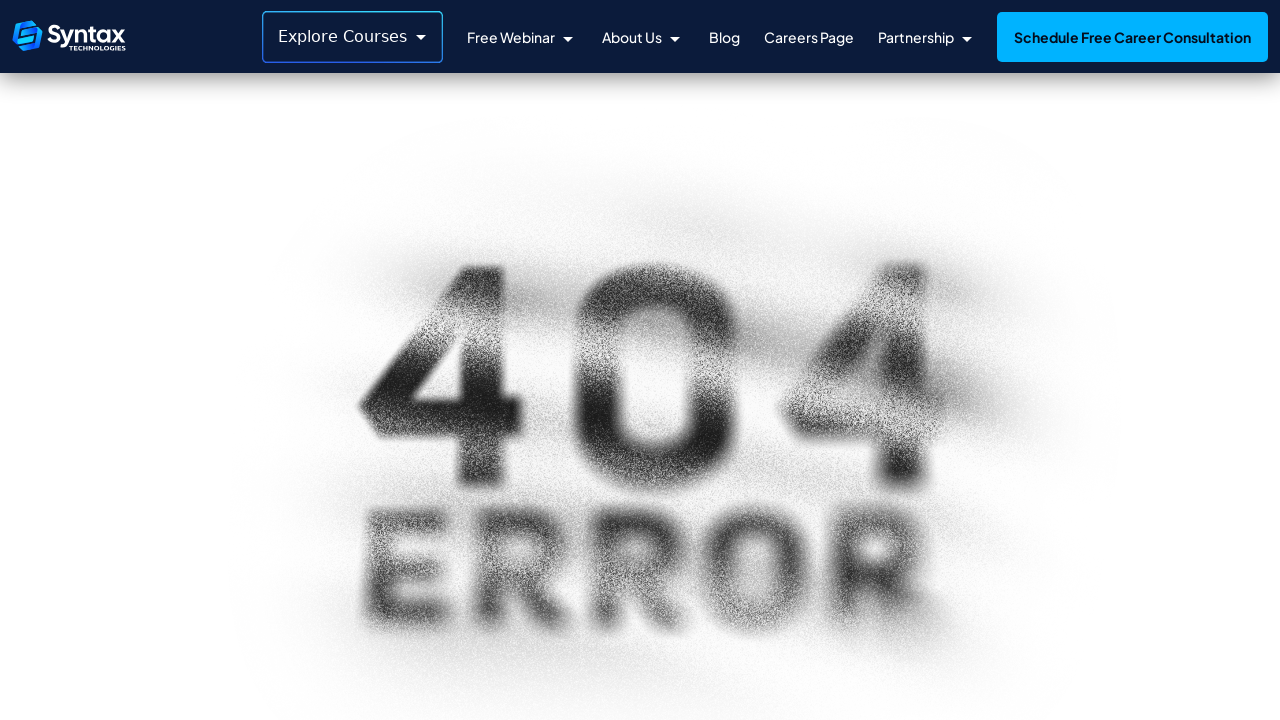

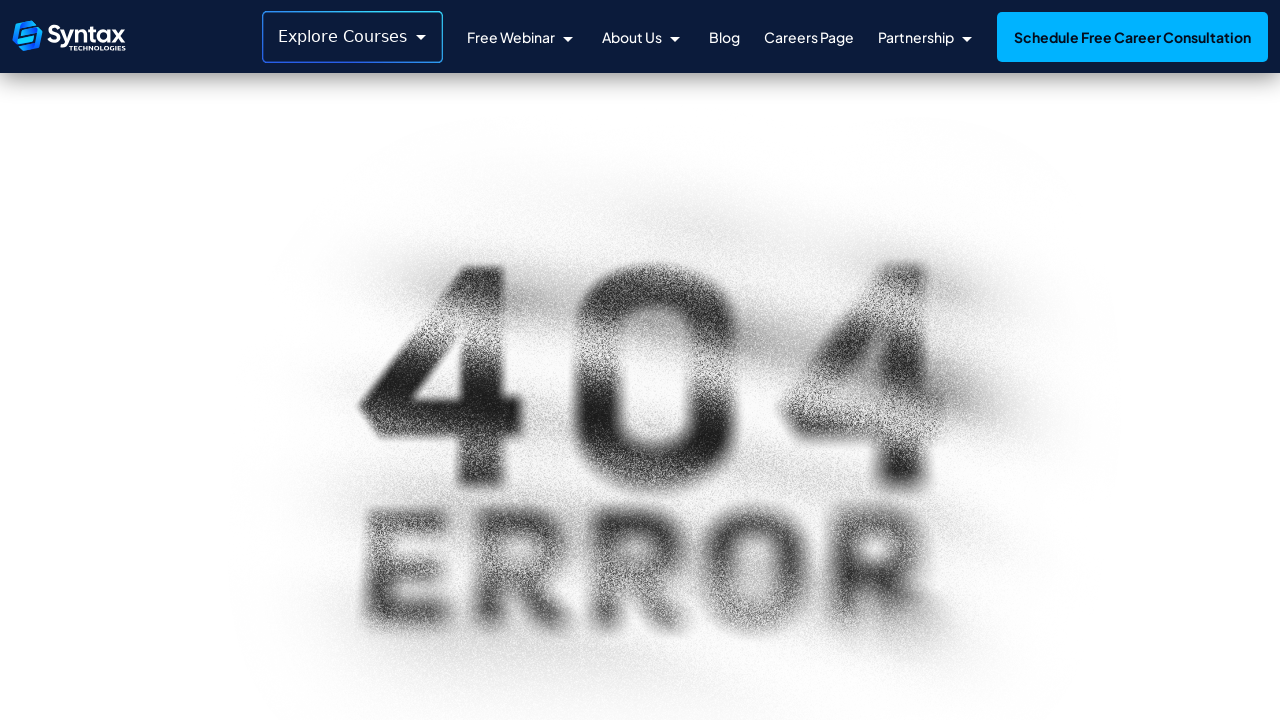